Tests file download functionality by clicking a download button on the LeafGround practice site.

Starting URL: https://www.leafground.com/file.xhtml

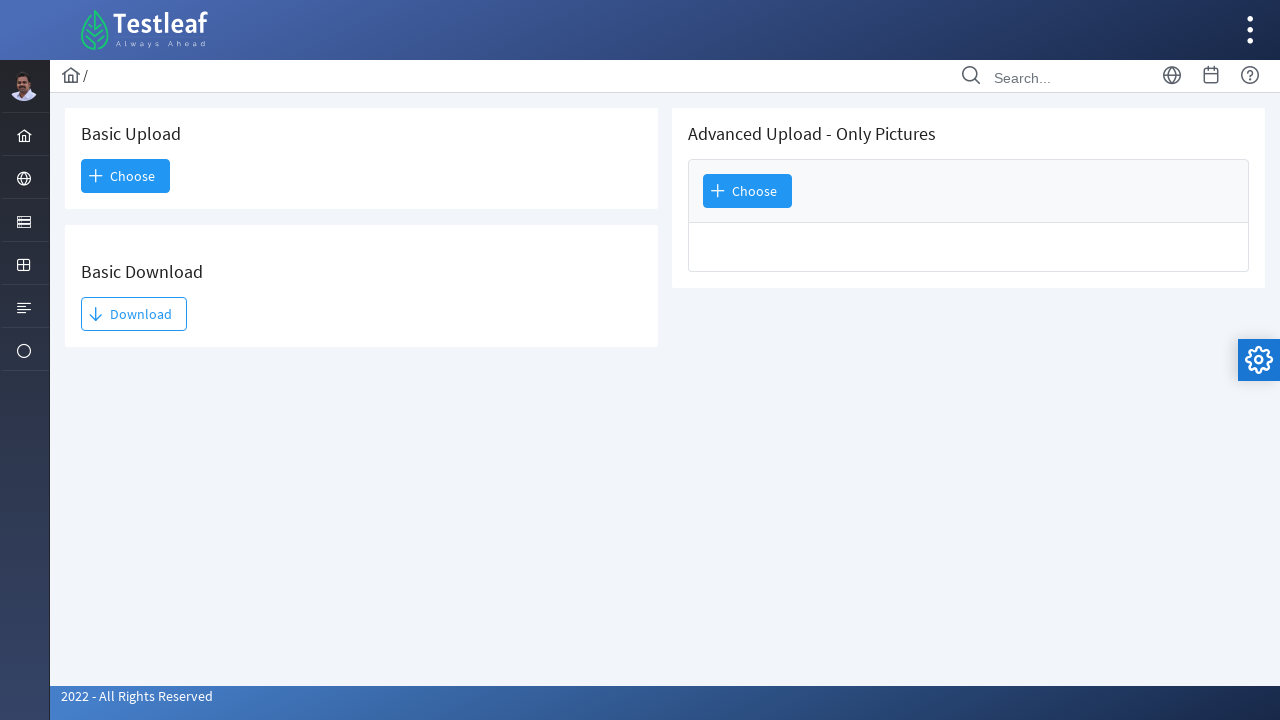

Waited for page to load with networkidle state
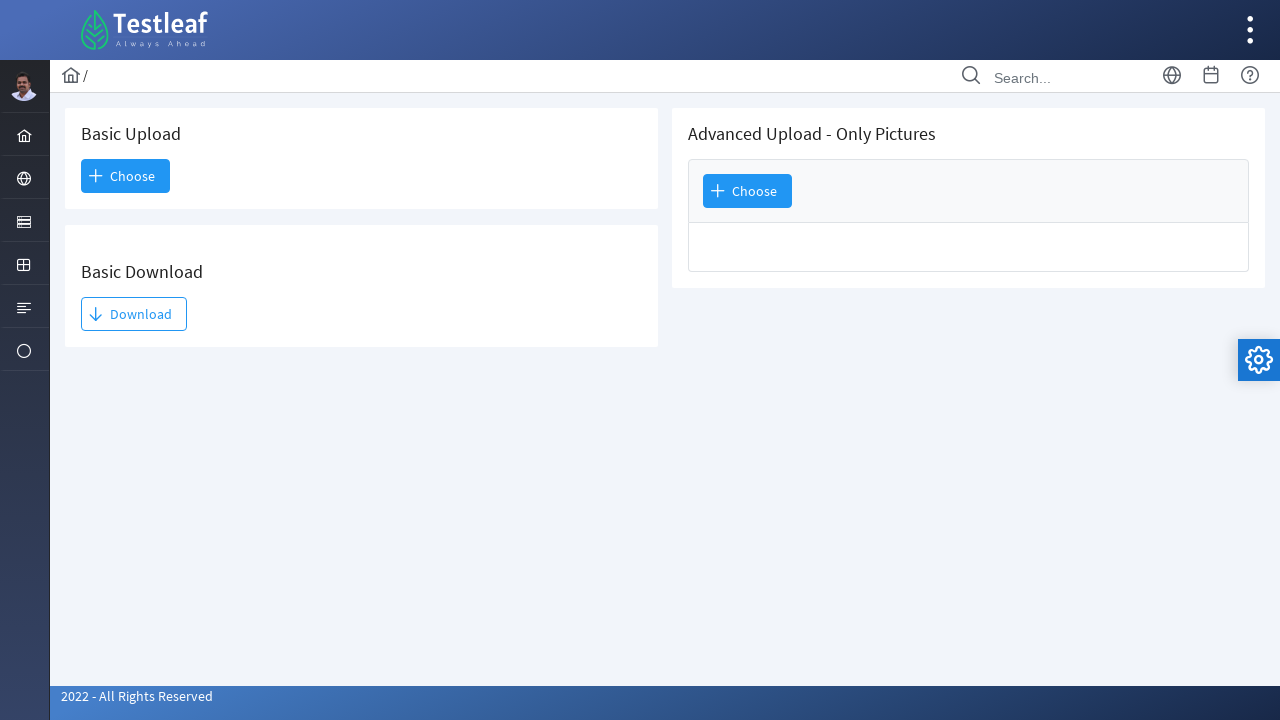

Clicked the download button at (134, 314) on //button/span[2]
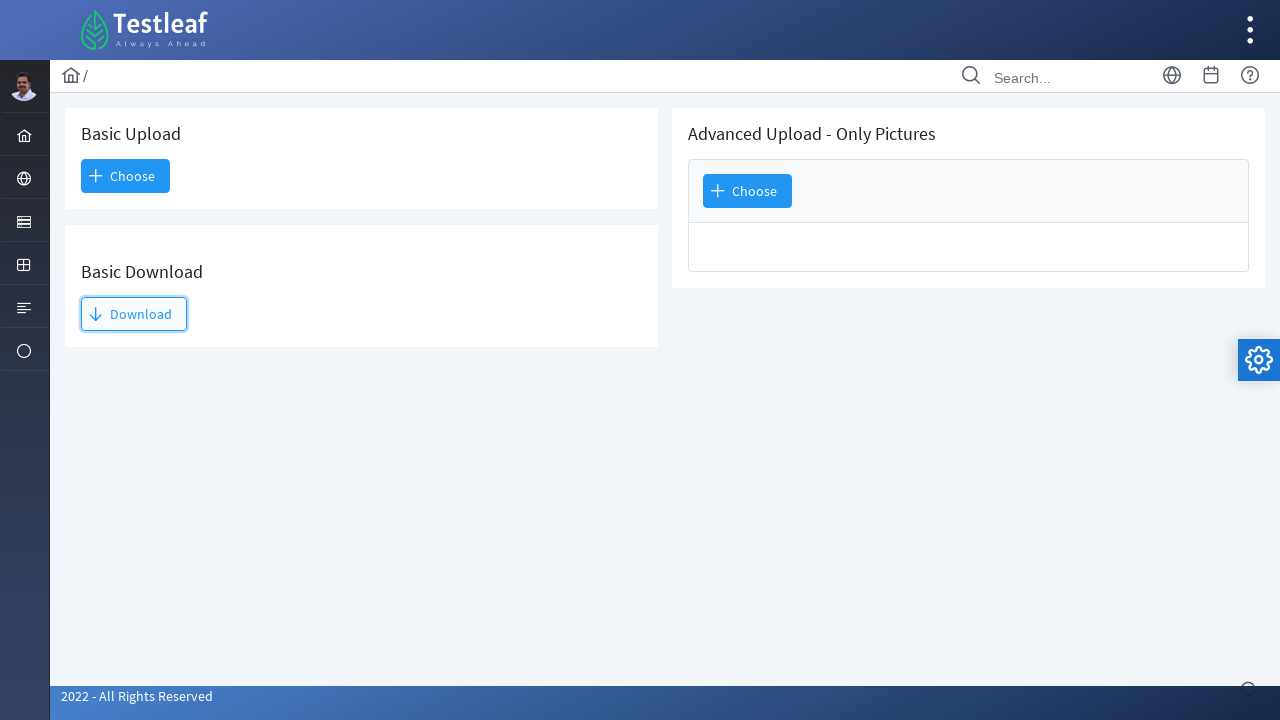

Waited for file download to initiate
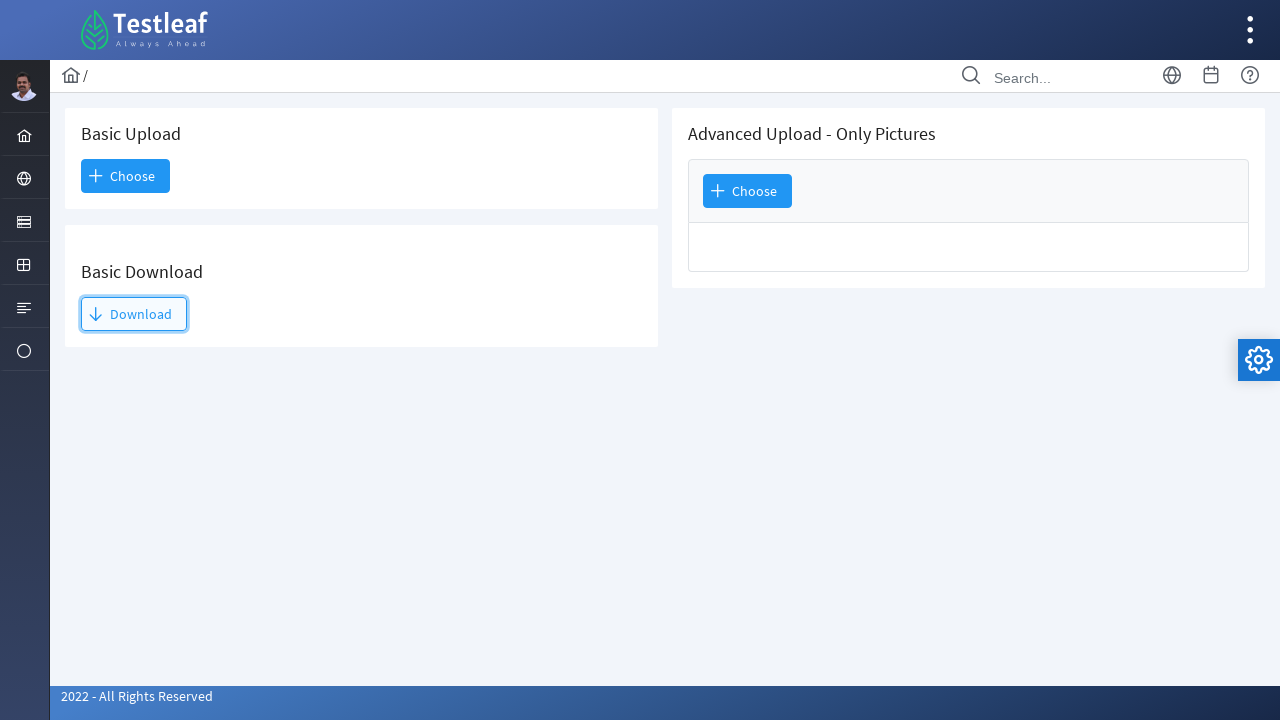

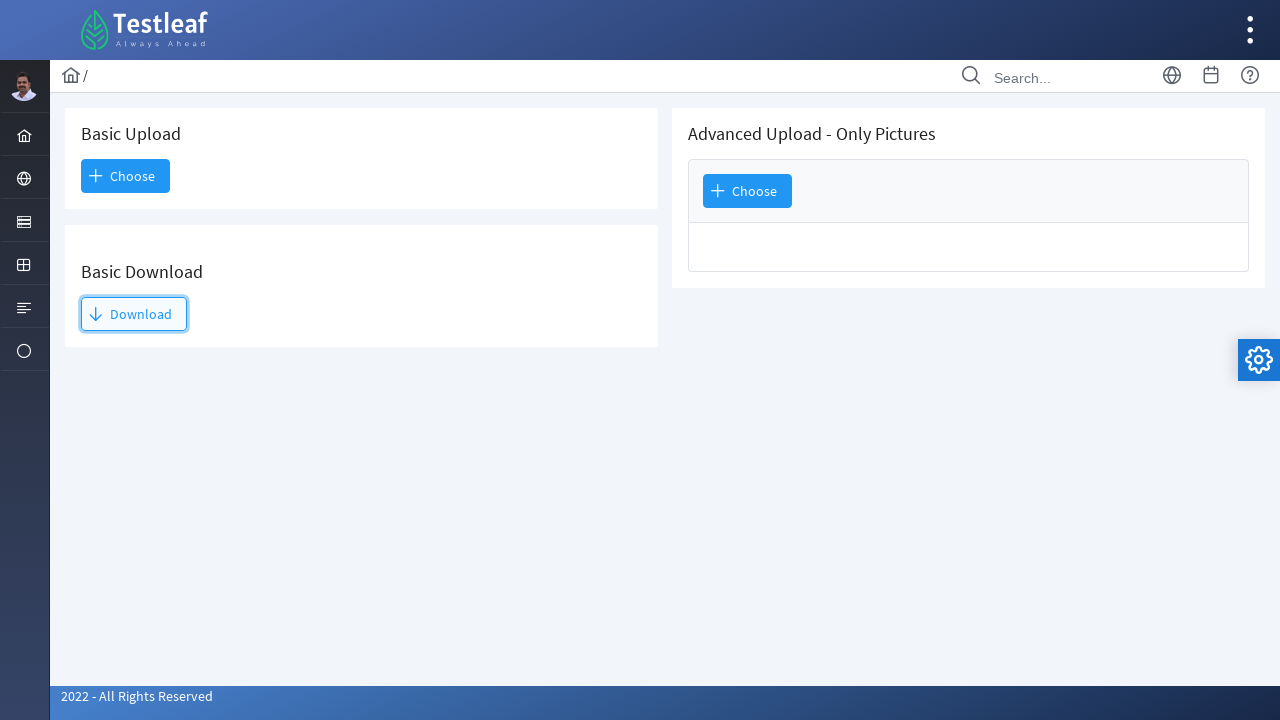